Tests getText() functionality on visible and hidden dropdown elements on the Semantic UI documentation page

Starting URL: https://semantic-ui.com/modules/dropdown.html

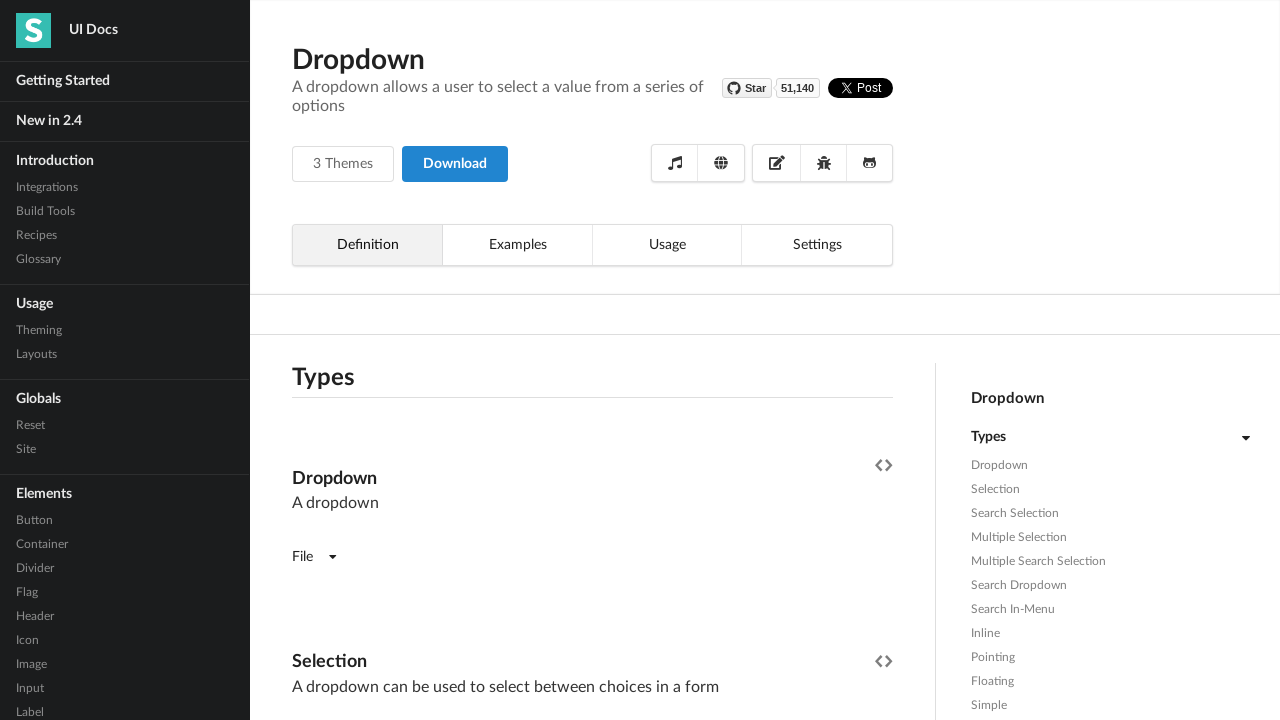

Navigated to Semantic UI dropdown documentation page
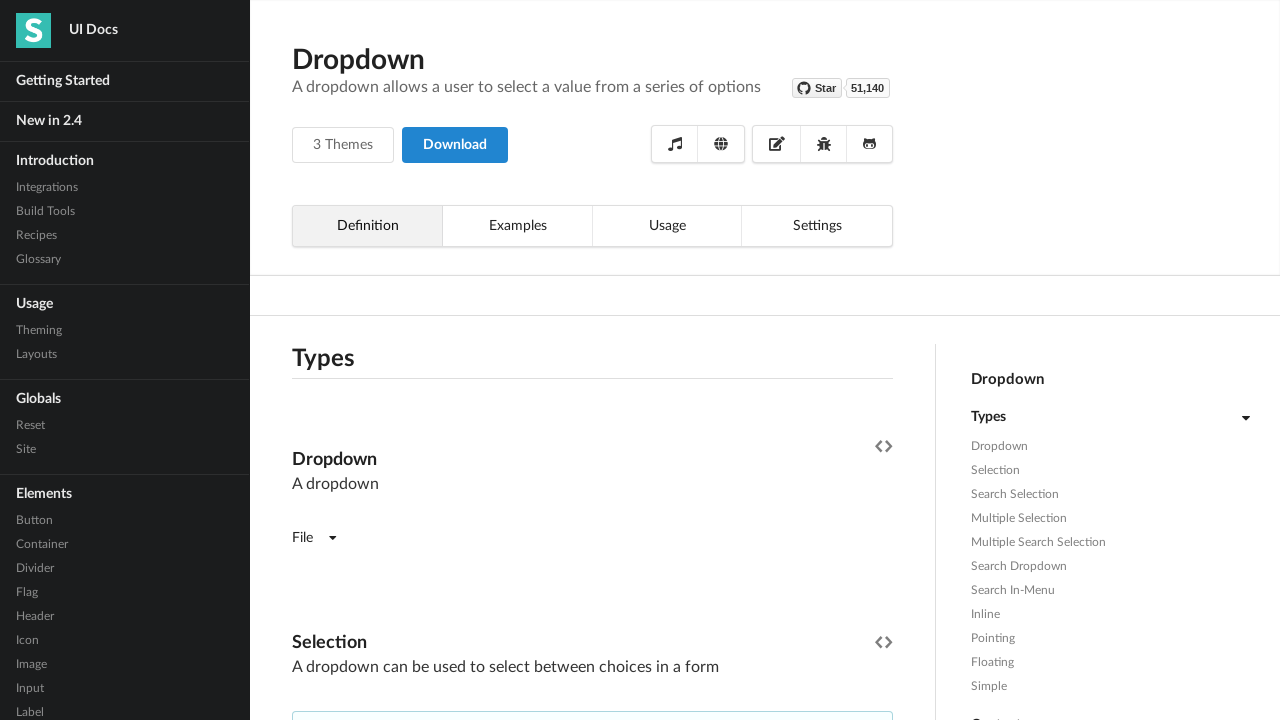

Located visible File dropdown element
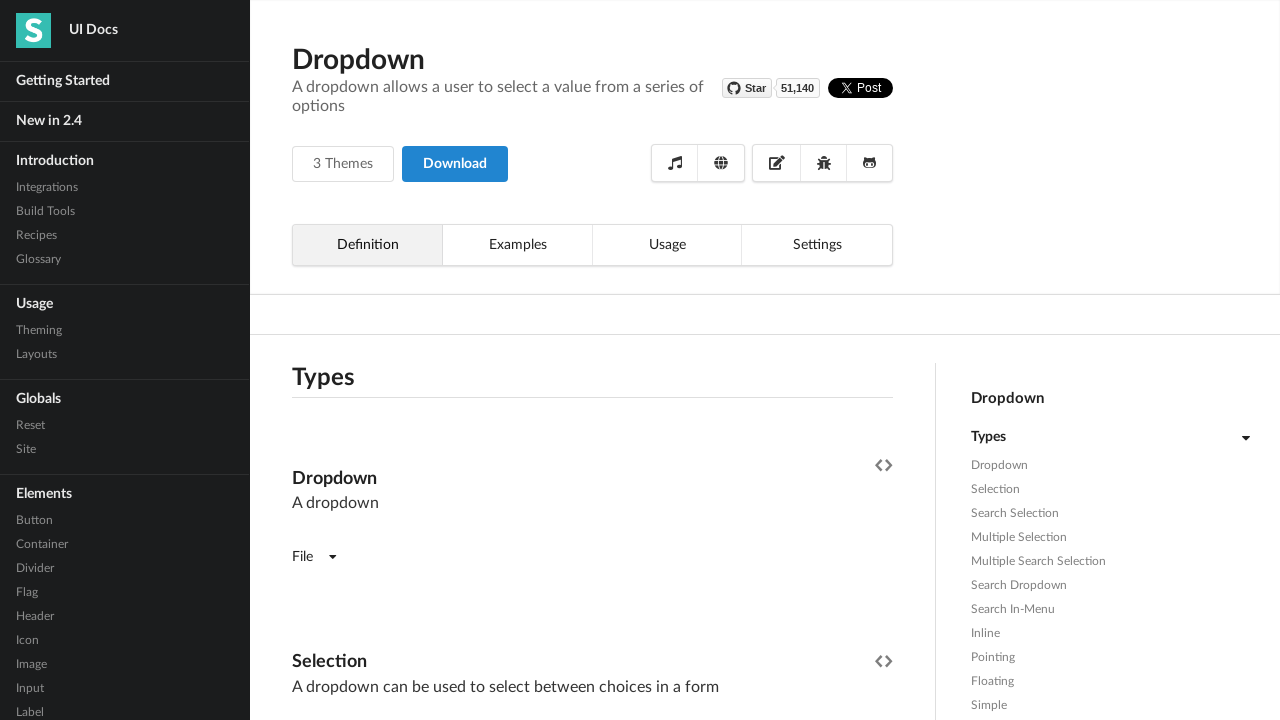

Retrieved text from visible File dropdown element: 'File'
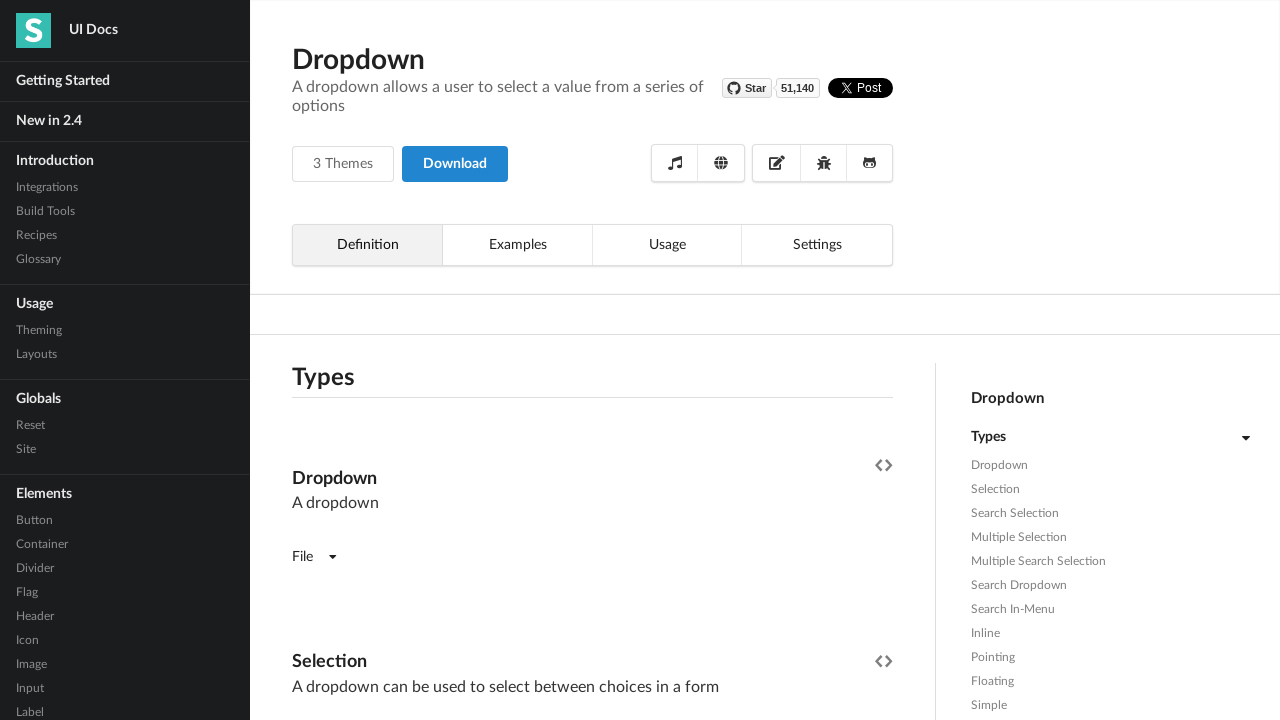

Located hidden Open dropdown element
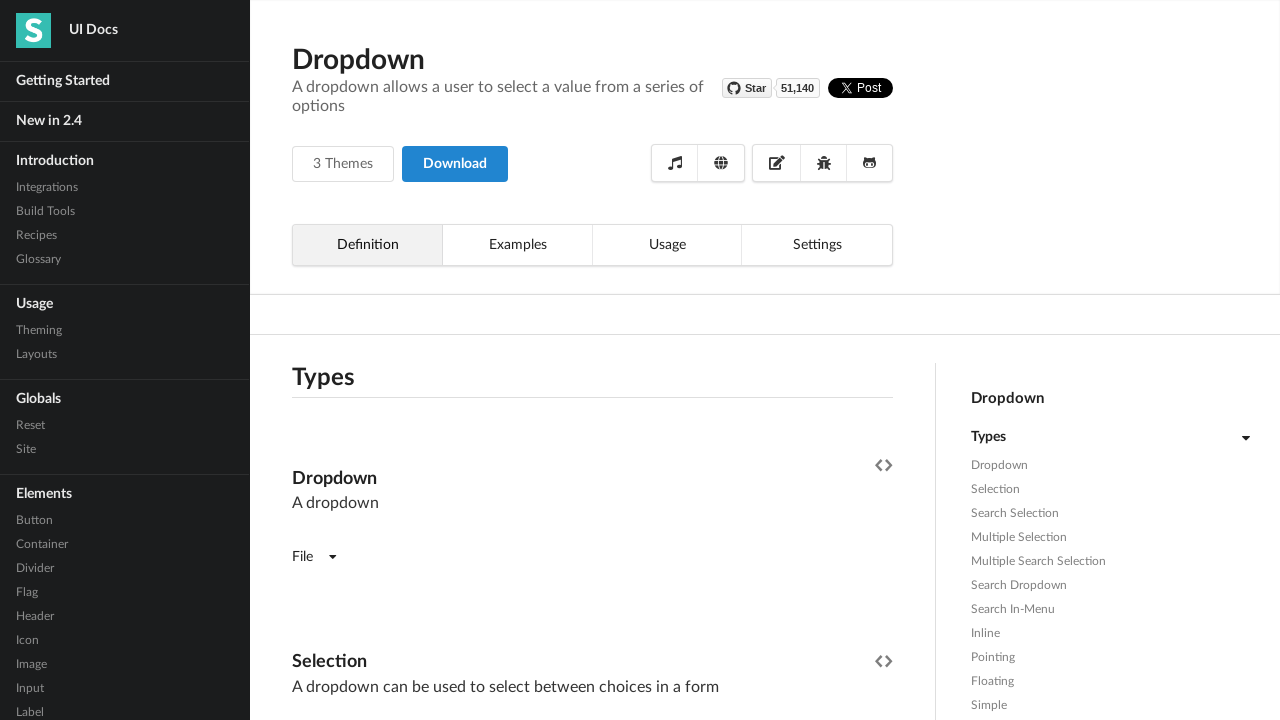

Retrieved text from hidden Open element: '
            ctrl + o
            Open...
          '
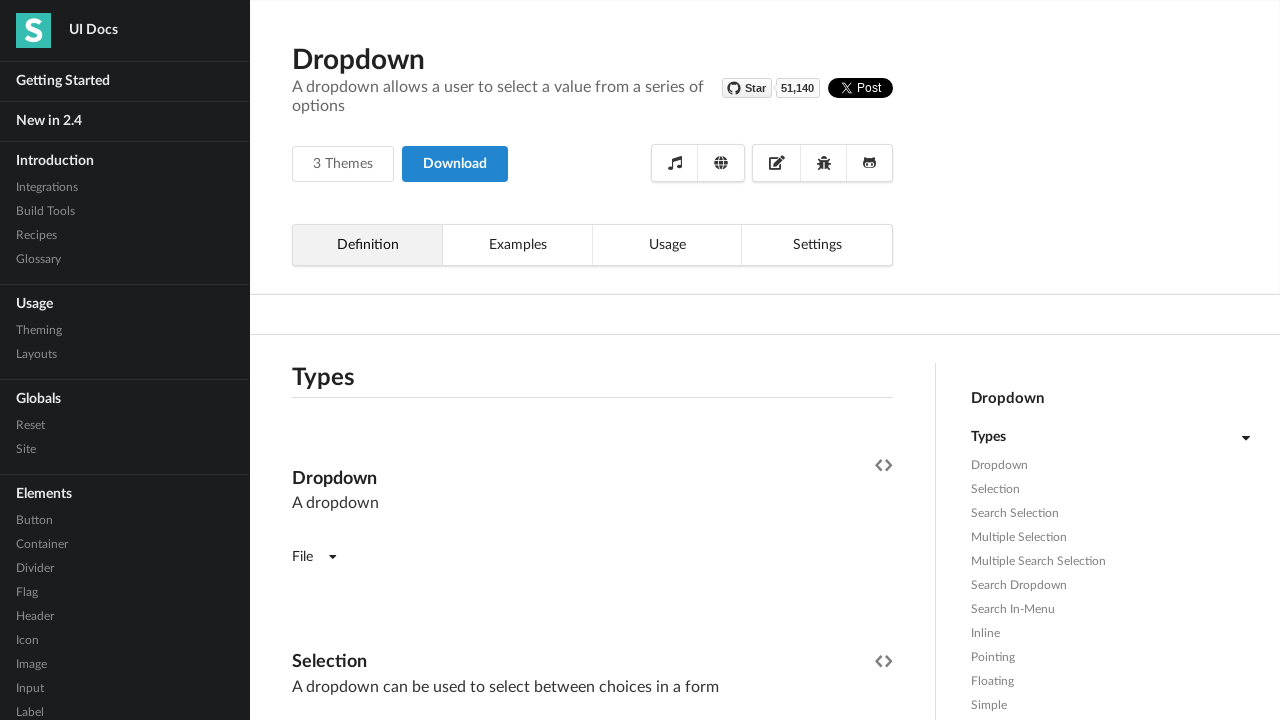

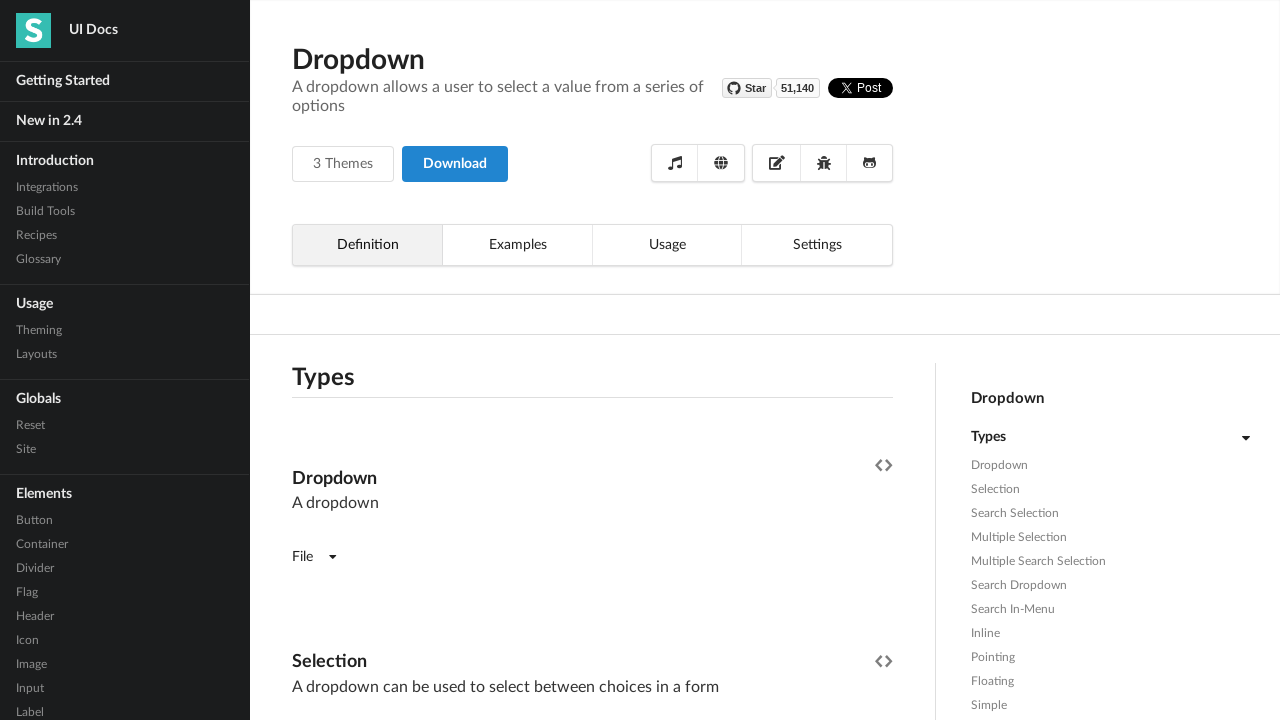